Tests explicit wait functionality by clicking a start button and waiting for a loading icon to disappear before verifying the displayed text.

Starting URL: https://automationfc.github.io/dynamic-loading/

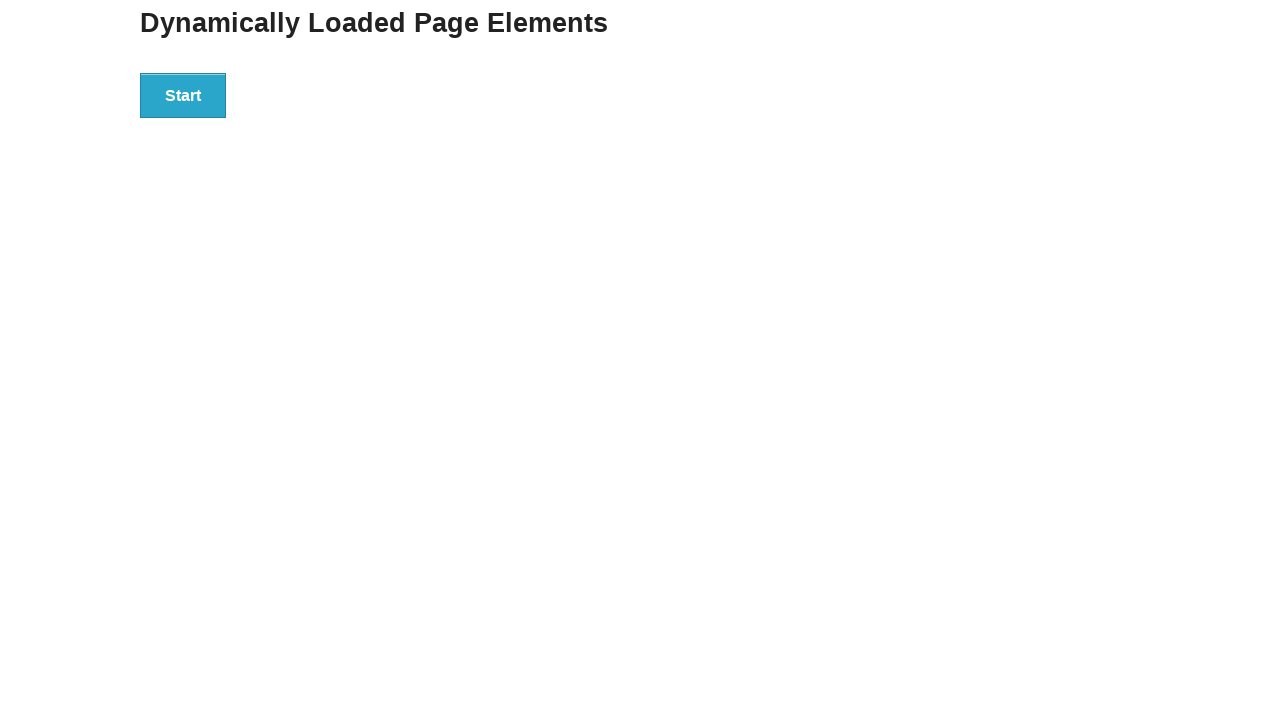

Clicked the Start button at (183, 95) on xpath=//button[normalize-space()='Start']
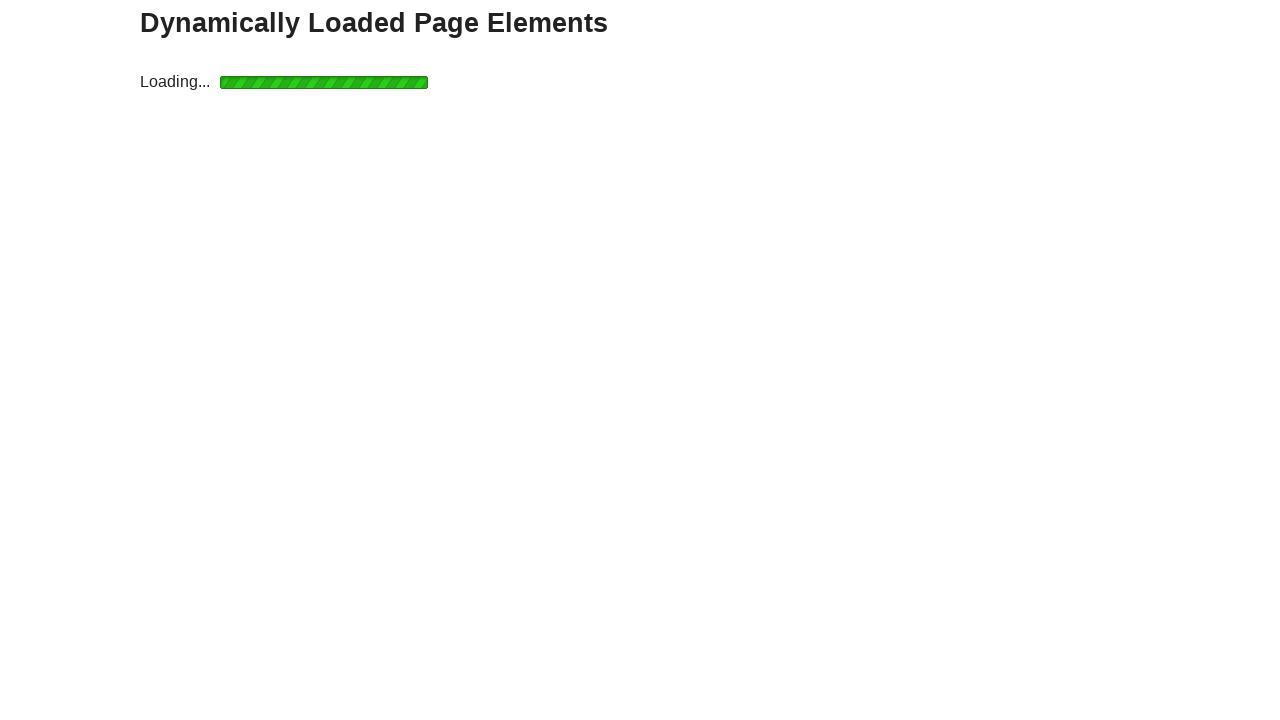

Loading icon disappeared after explicit wait
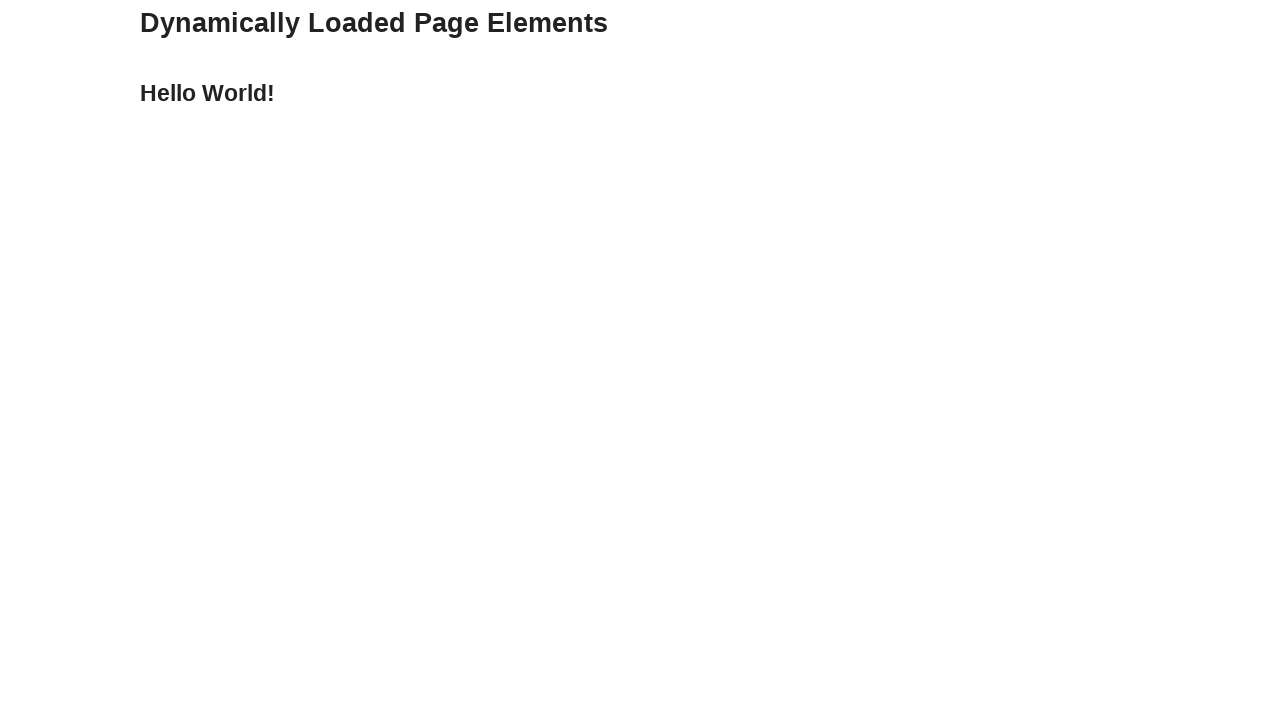

Verified 'Hello World!' text is displayed
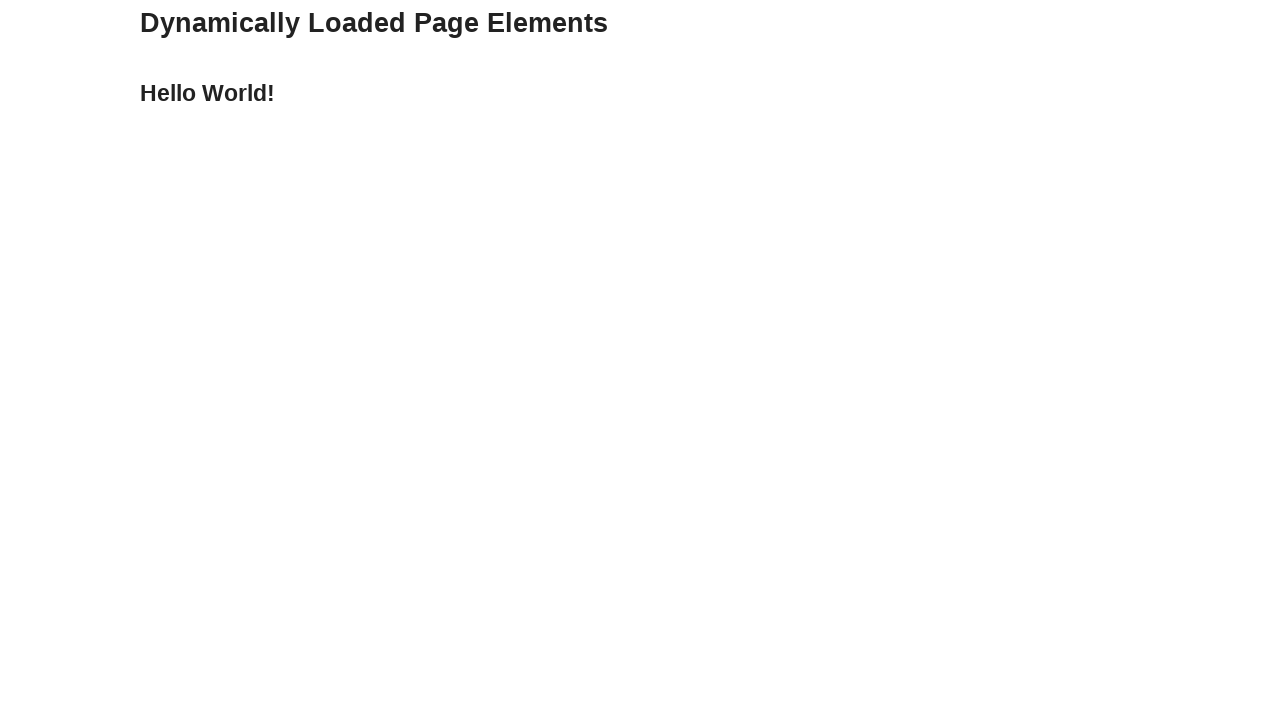

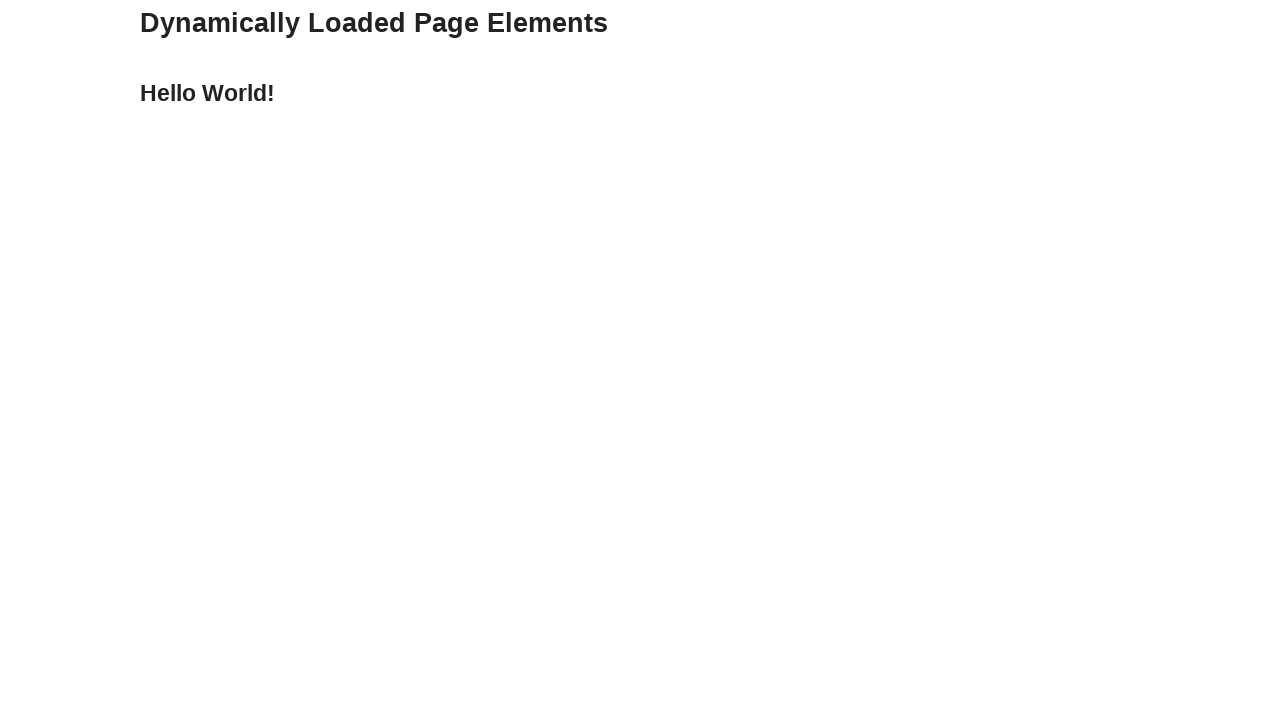